Navigates to the Ynet news website homepage

Starting URL: http://www.ynet.co.il

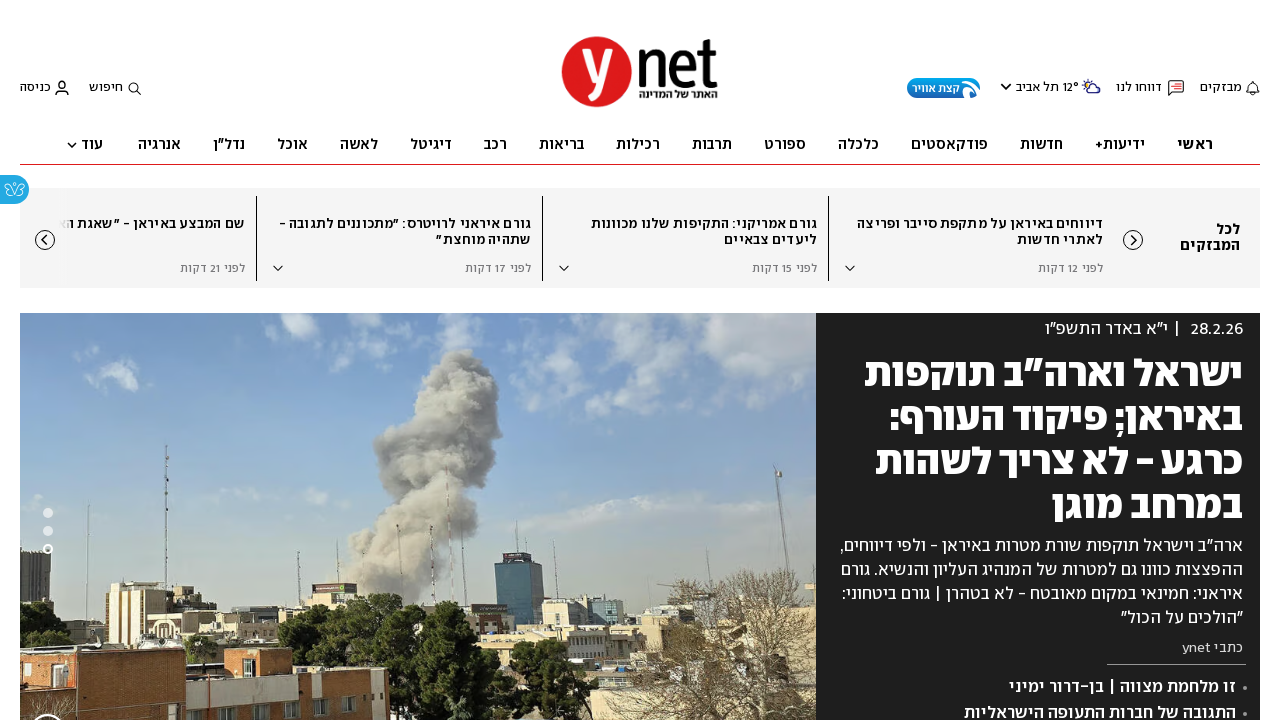

Waited for Ynet homepage to load (domcontentloaded state)
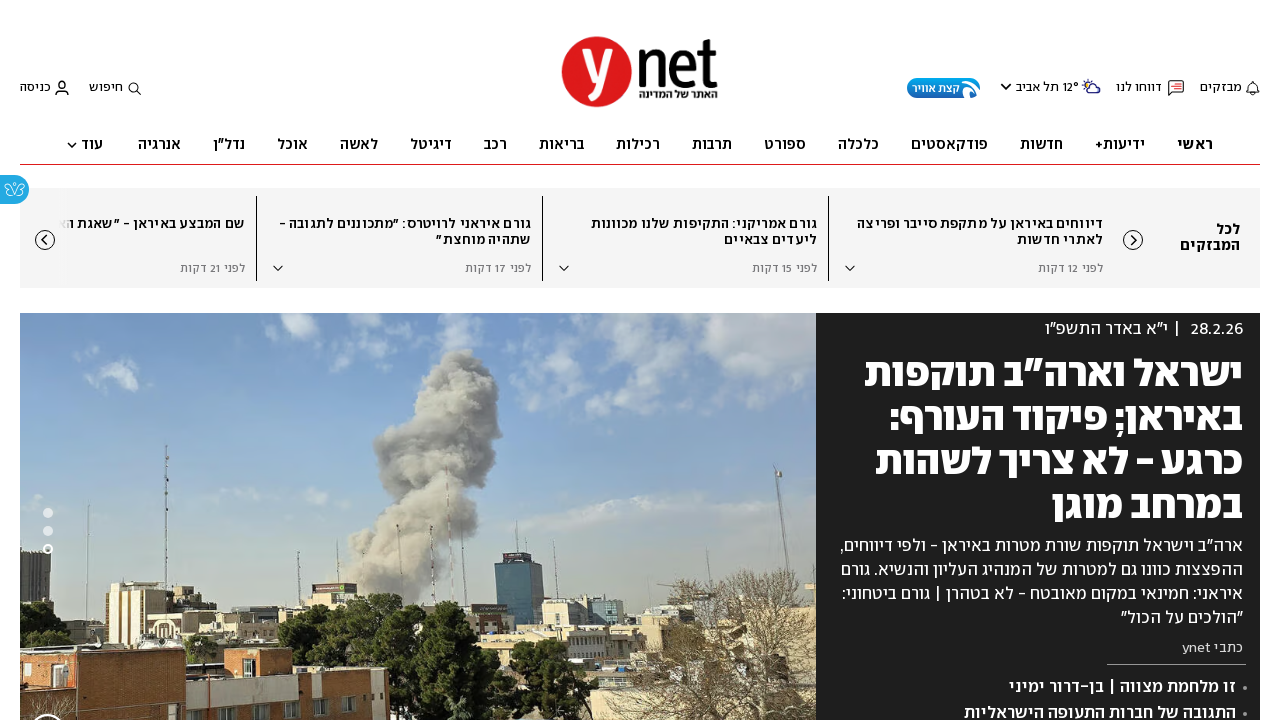

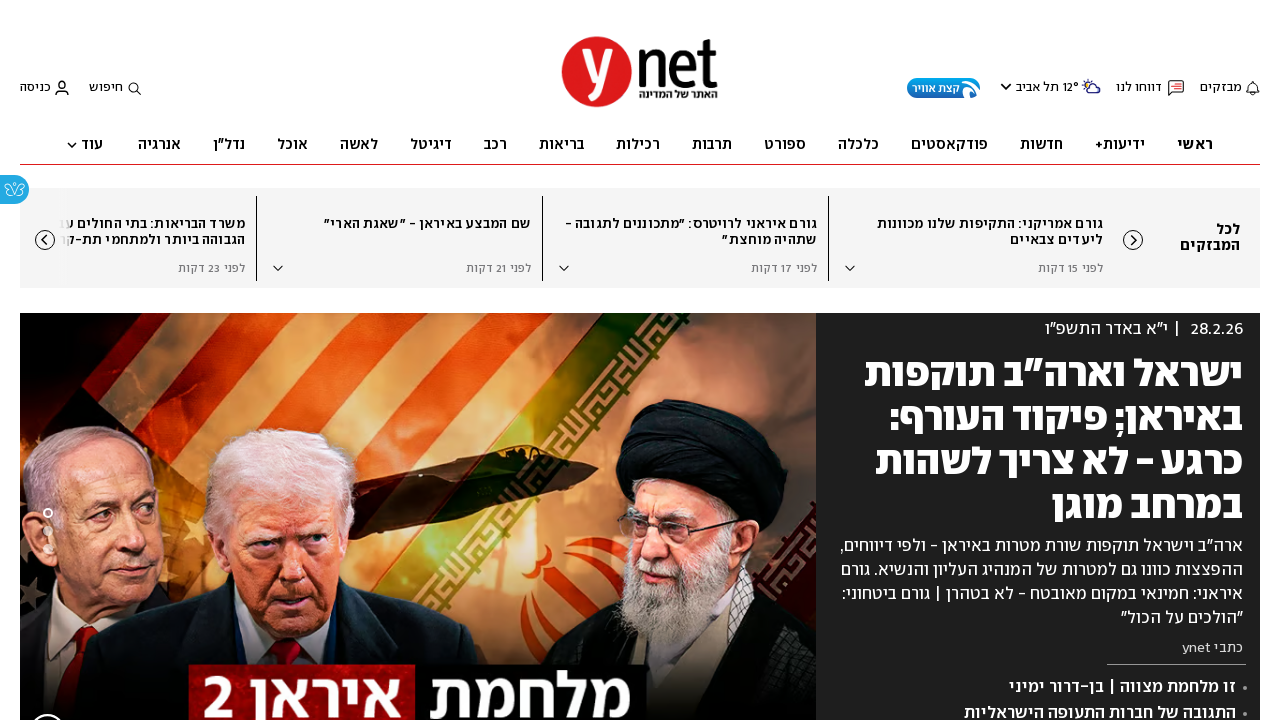